Tests various UI interactions including visibility toggling, dialog handling, hover actions, and iframe navigation on a practice automation page

Starting URL: https://www.rahulshettyacademy.com/AutomationPractice/

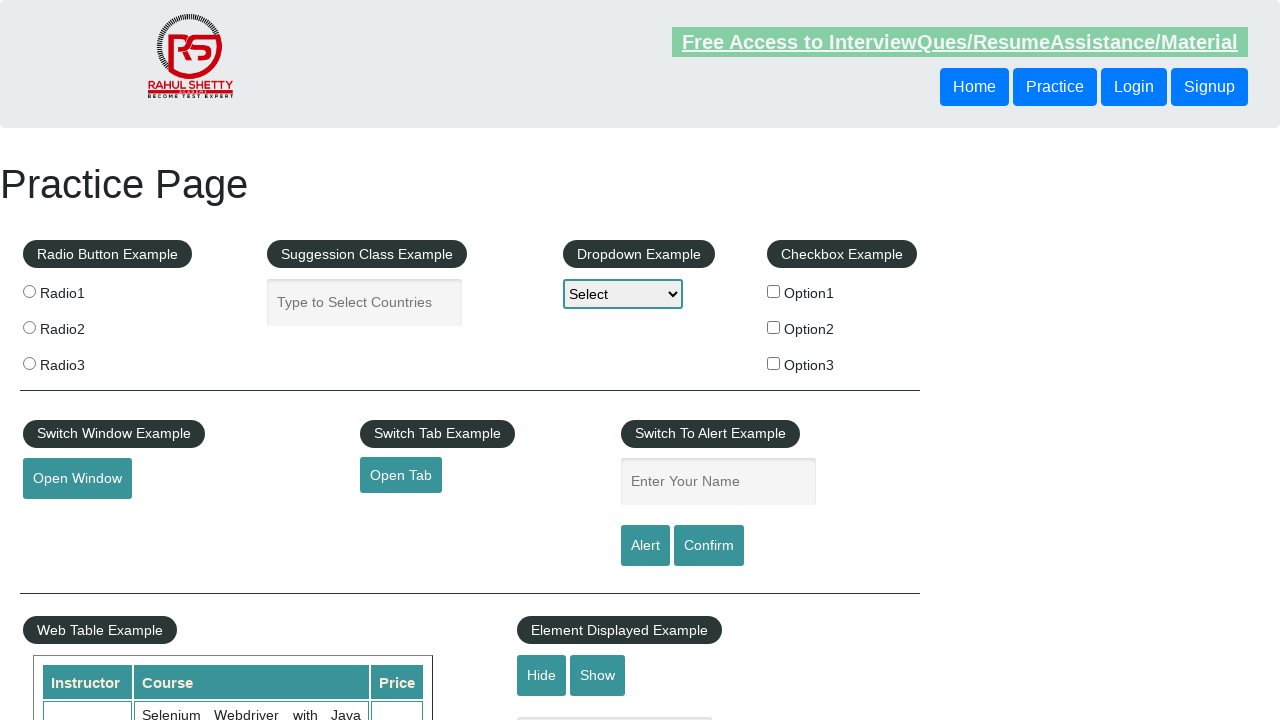

Text element is visible on page load
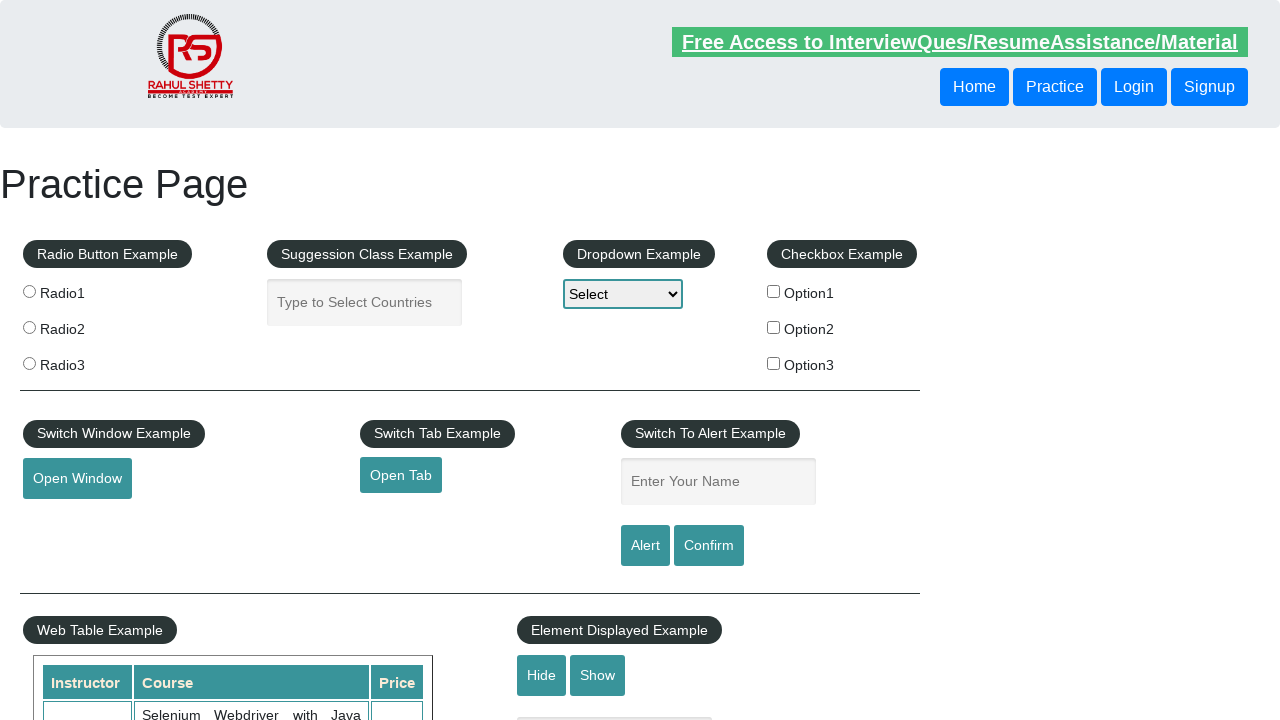

Clicked hide button to toggle text visibility at (542, 675) on #hide-textbox
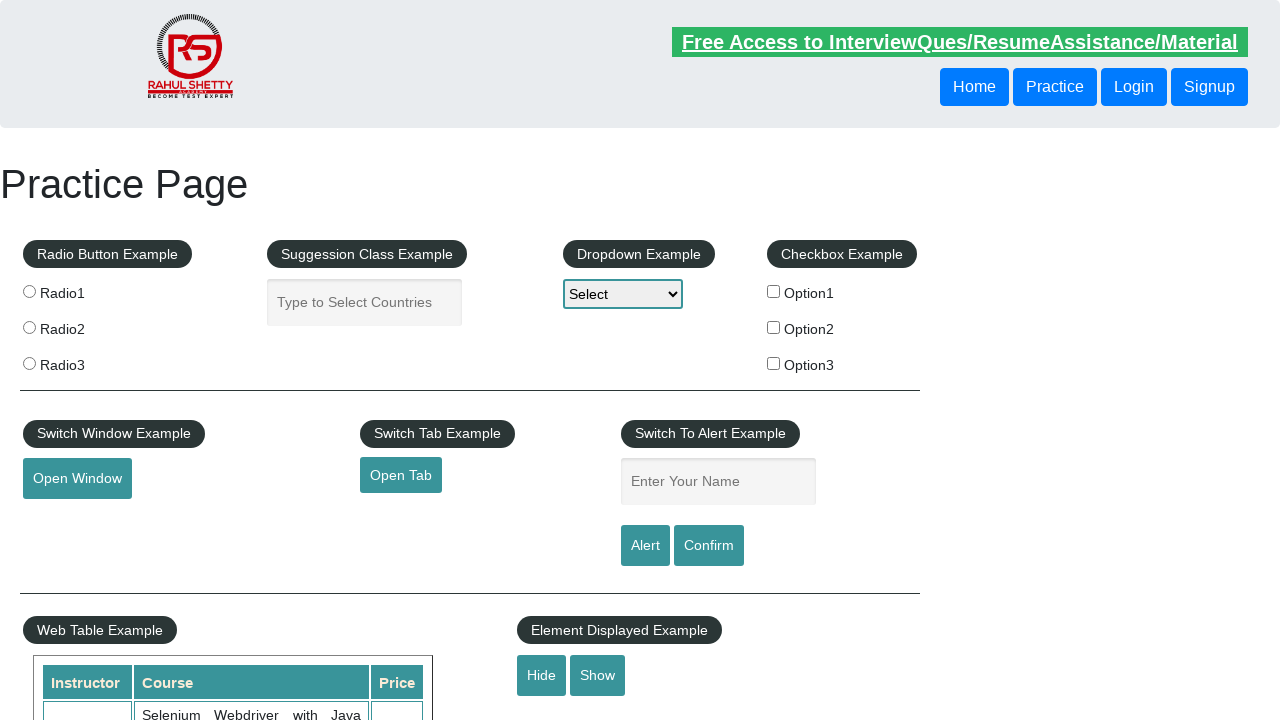

Text element is now hidden after clicking hide button
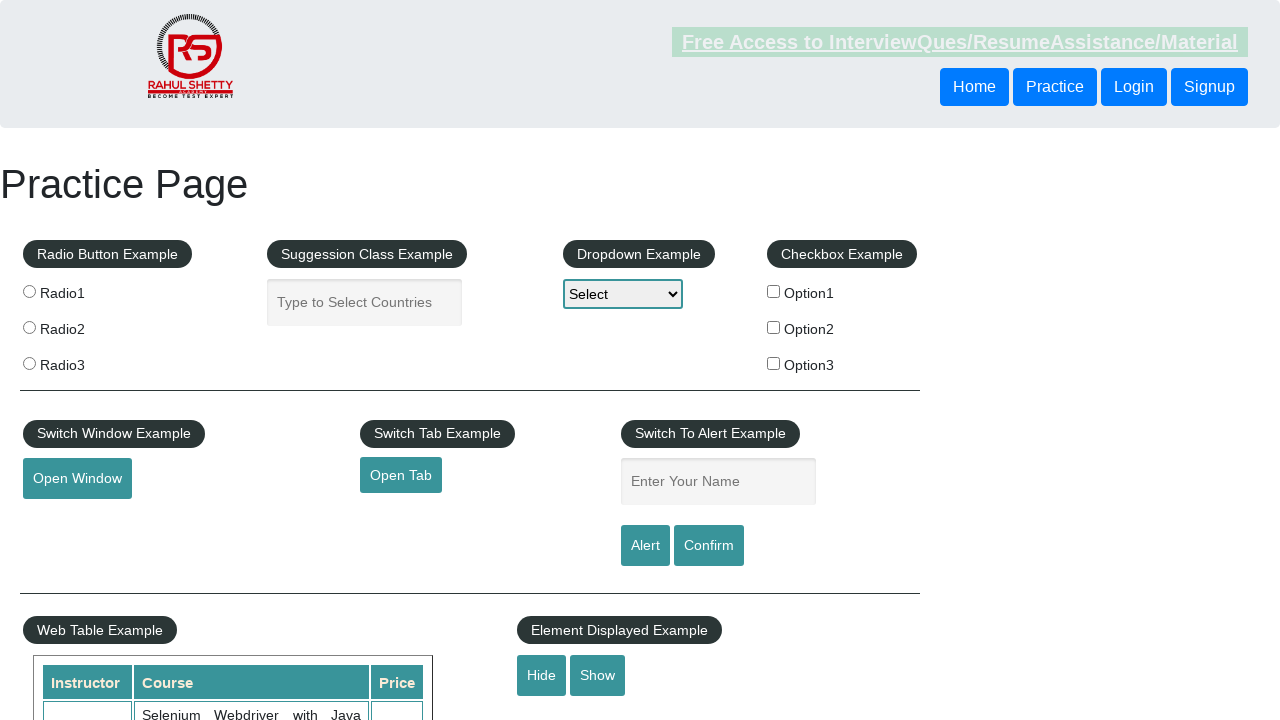

Registered dialog handler to accept alerts and confirms
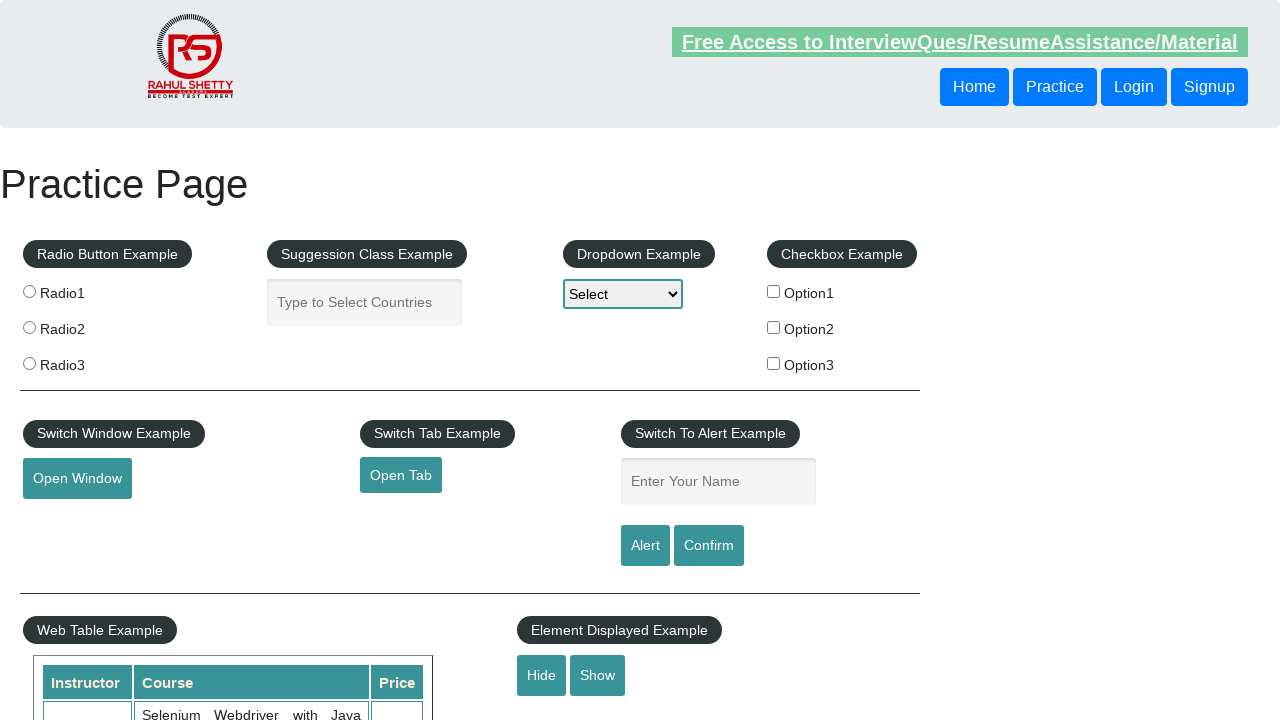

Clicked confirm button which triggered a dialog at (709, 546) on #confirmbtn
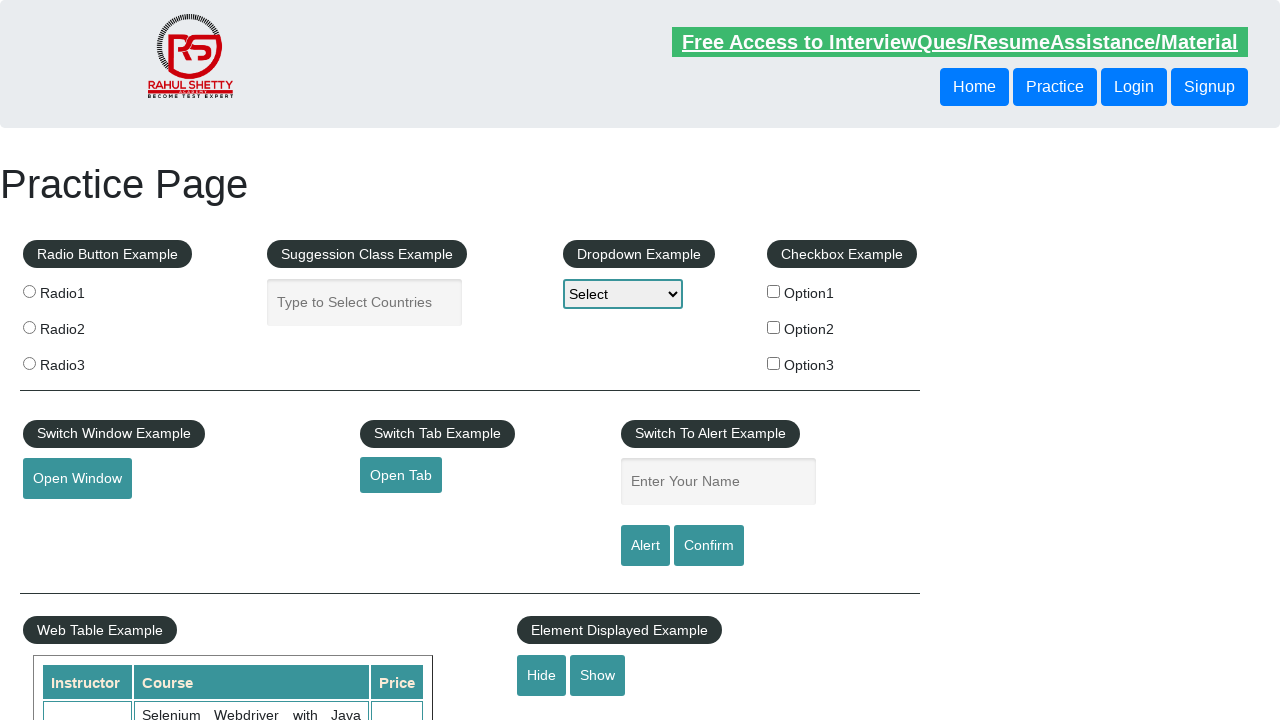

Hovered over mouse hover element to reveal menu at (83, 361) on #mousehover
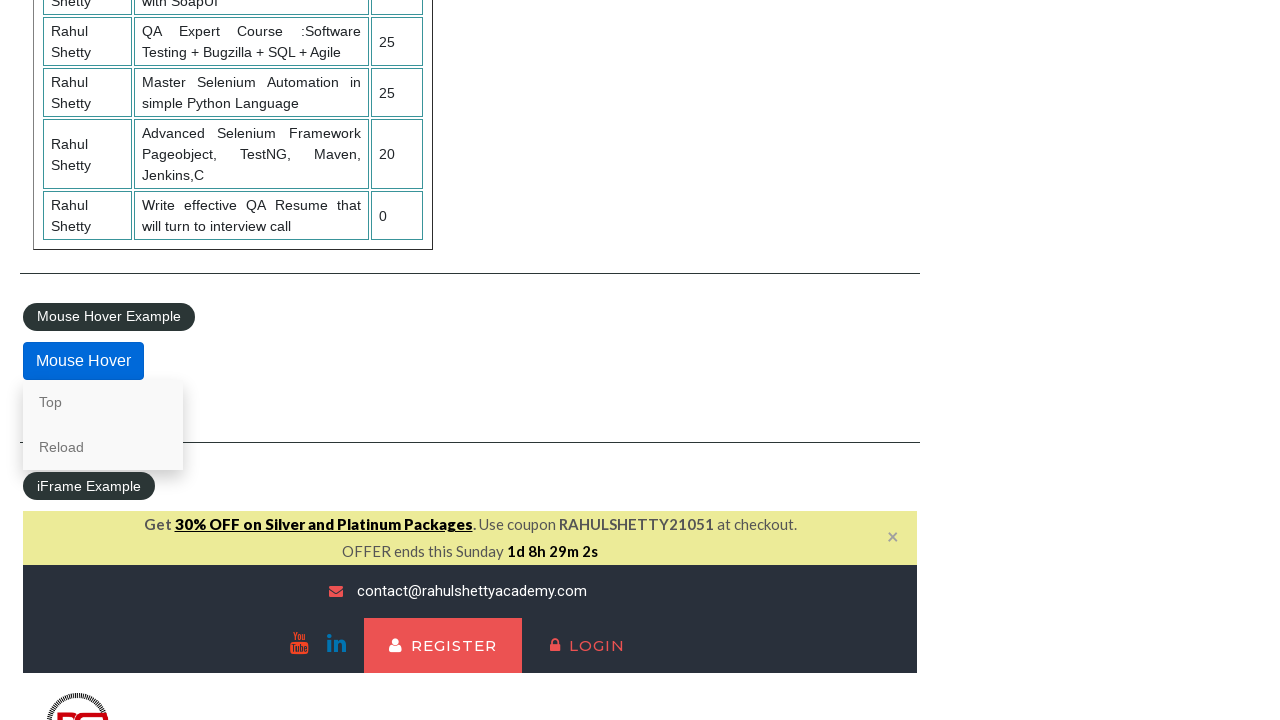

Clicked first option in hover menu at (103, 402) on .mouse-hover-content a >> nth=0
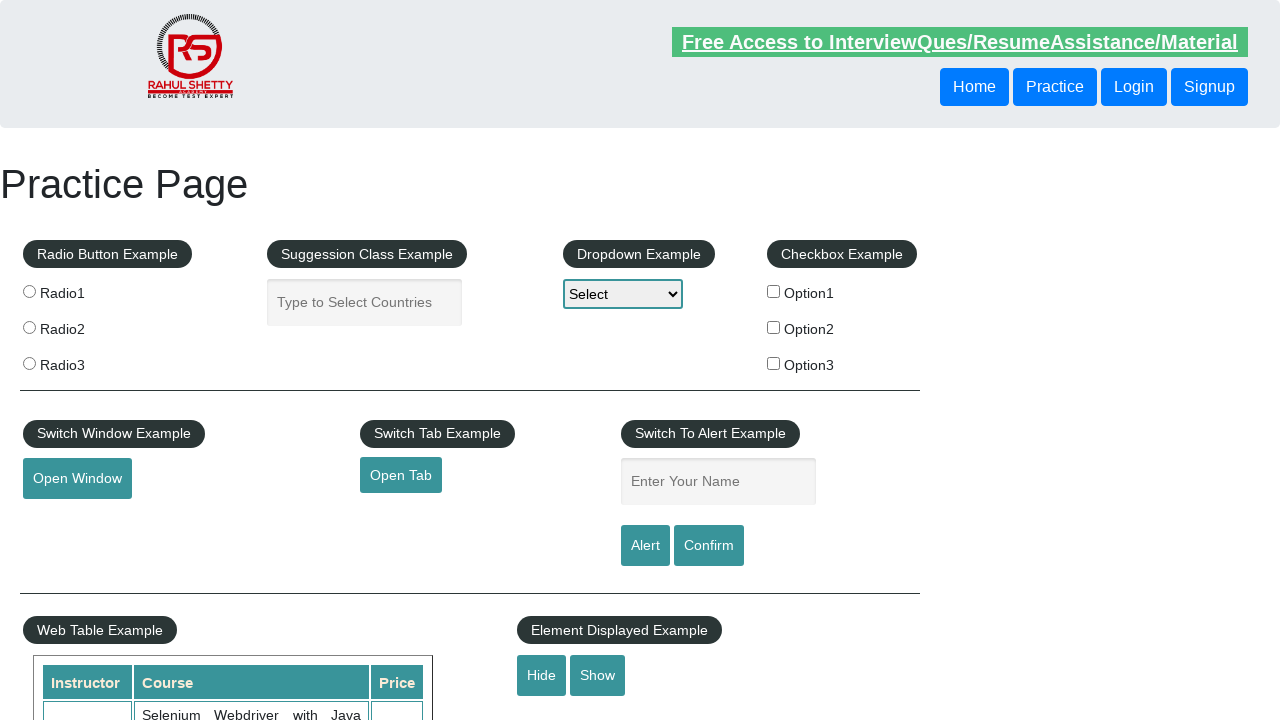

Located iframe element for courses
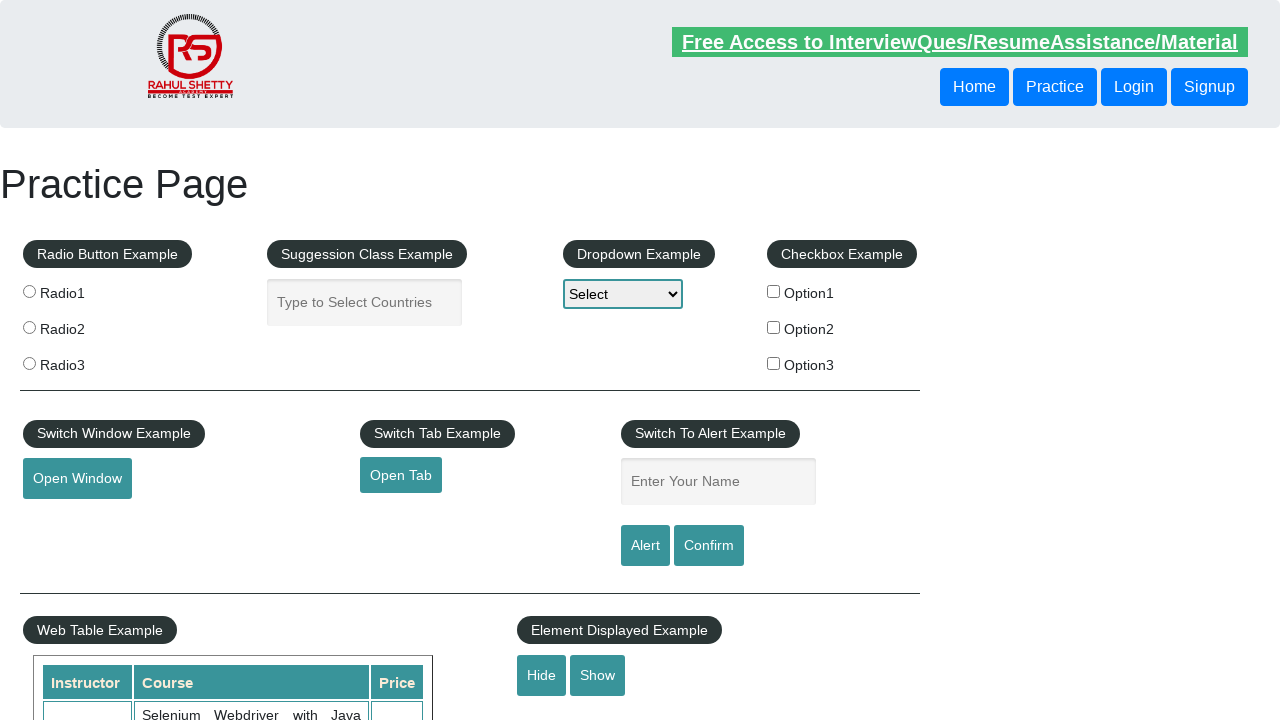

Clicked lifetime access link within iframe at (307, 360) on #courses-iframe >> internal:control=enter-frame >> li a[href*='lifetime-access']
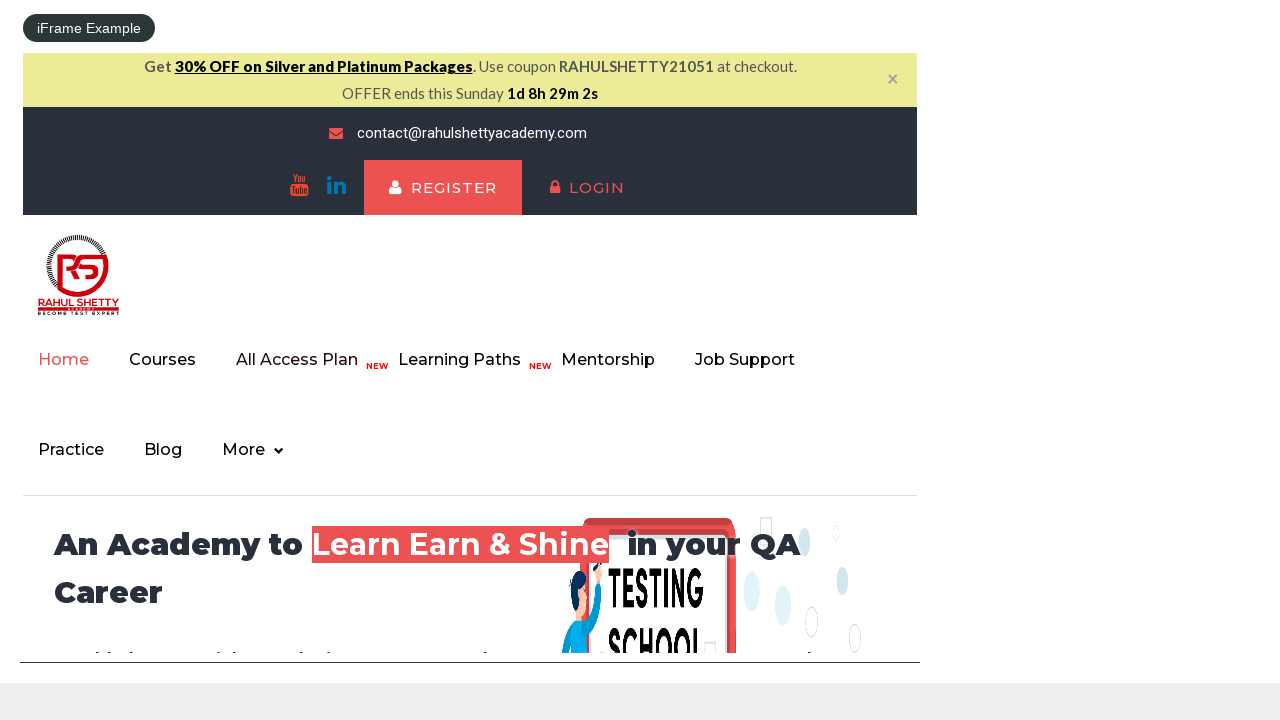

Text heading element inside iframe is now visible
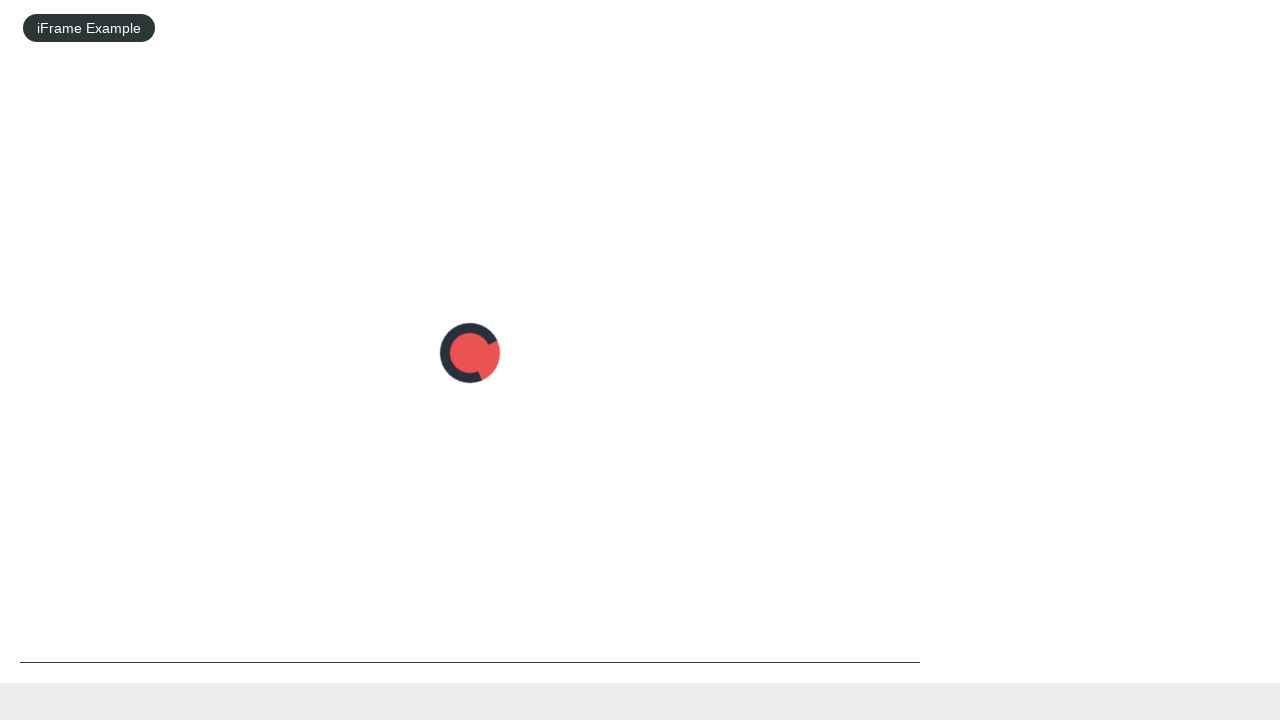

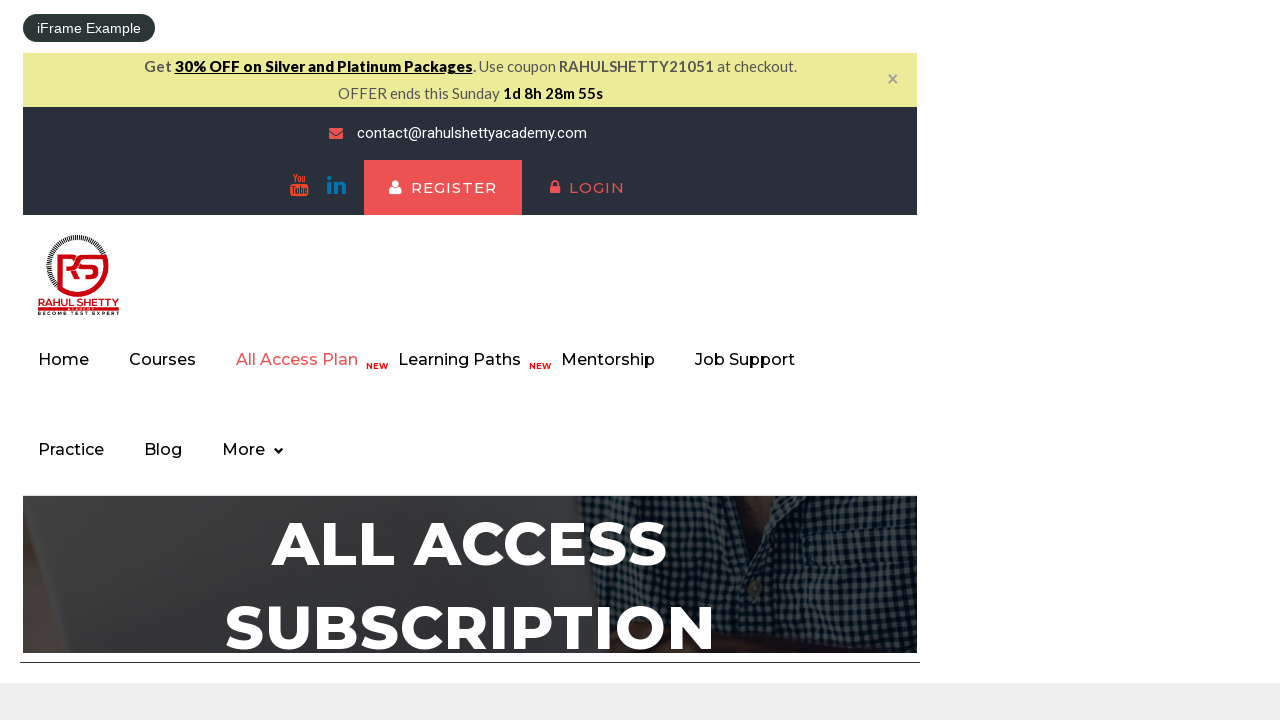